Automates playing the 0h n0 puzzle game by starting a new game, reading the board state, and clicking tiles to solve the puzzle using an algorithm.

Starting URL: https://0hn0.com/

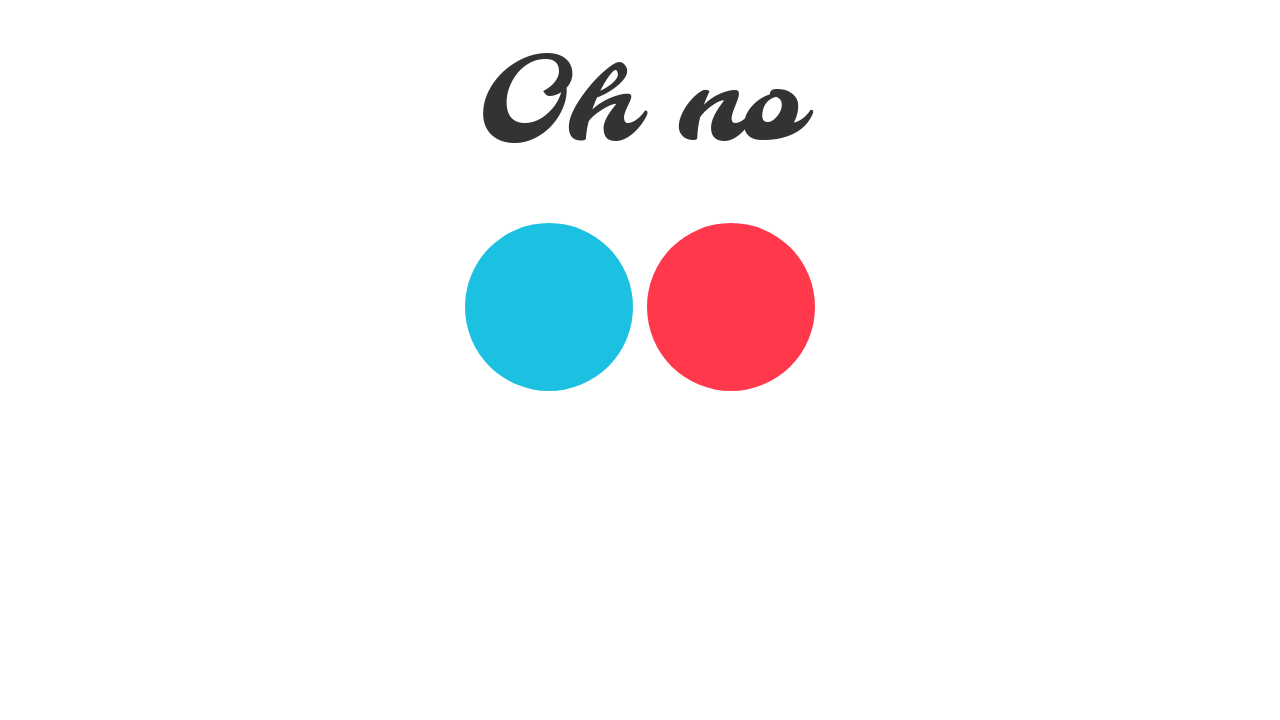

Started a new 4x4 game using Game.startGame()
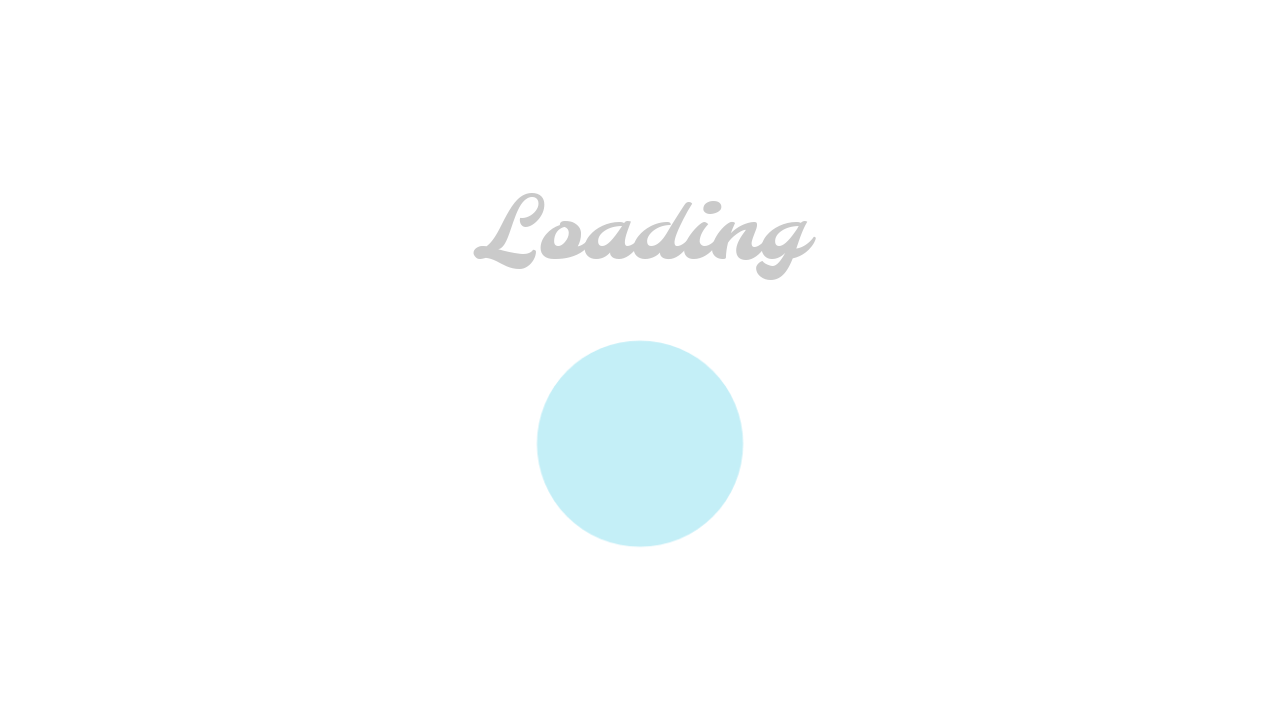

Waited 1000ms for game board to load
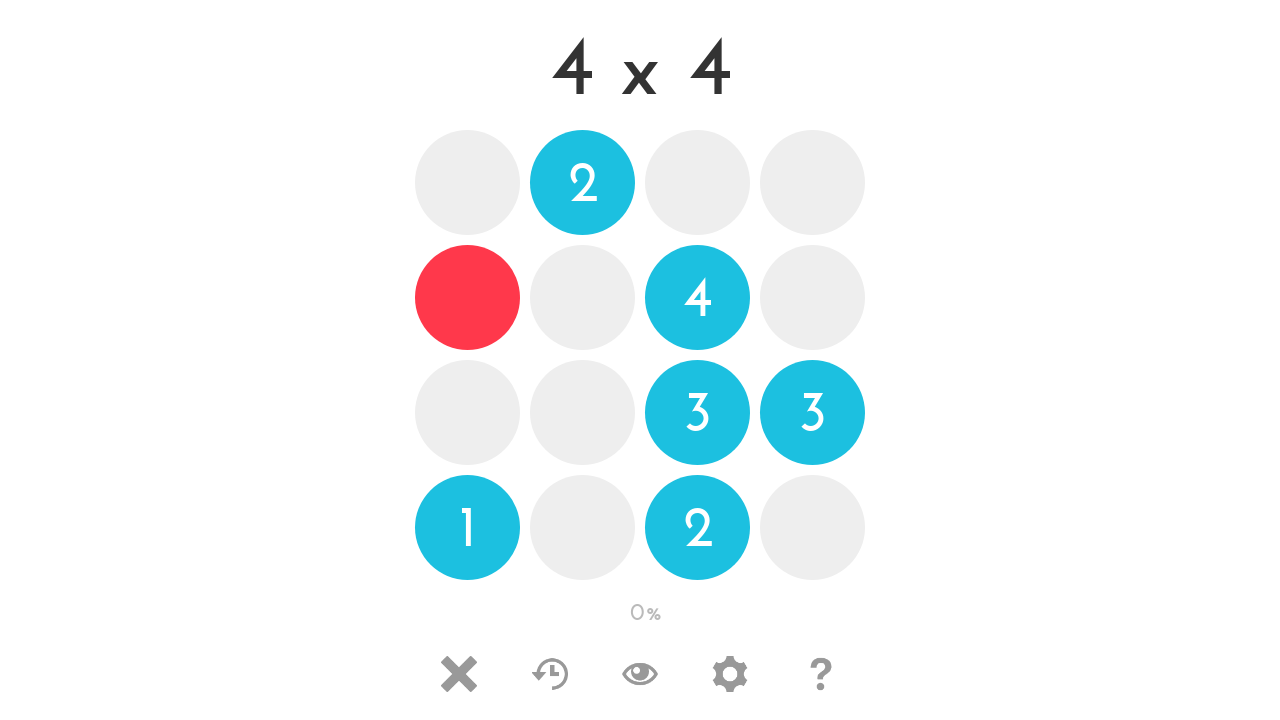

Board element loaded and ready
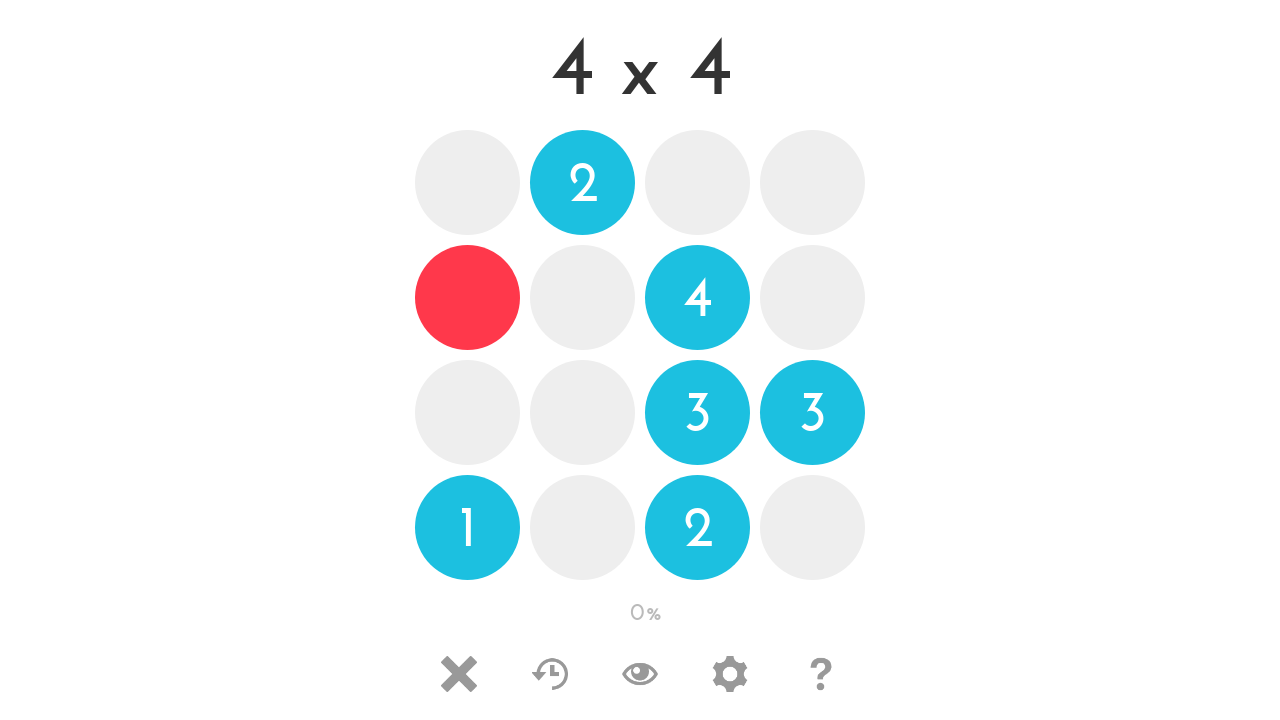

Clicked tile at position (0, 0) to toggle state at (468, 182) on #tile-0-0
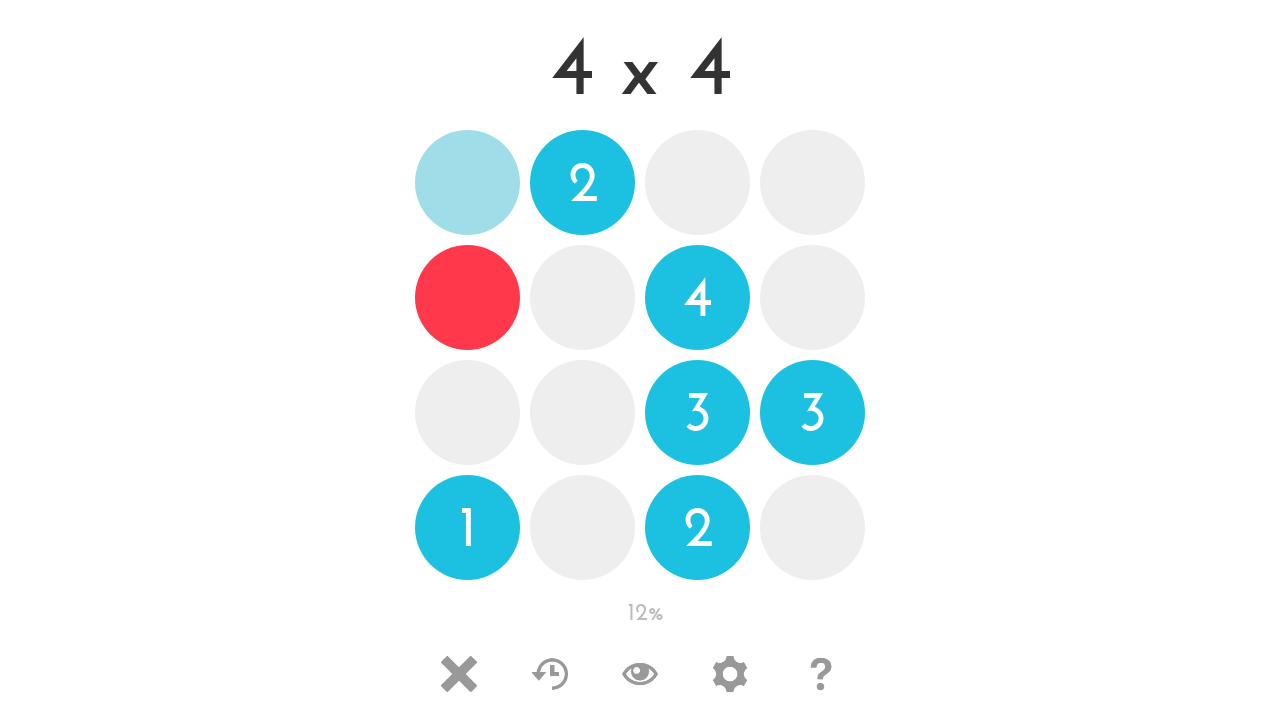

Waited 100ms after tile click
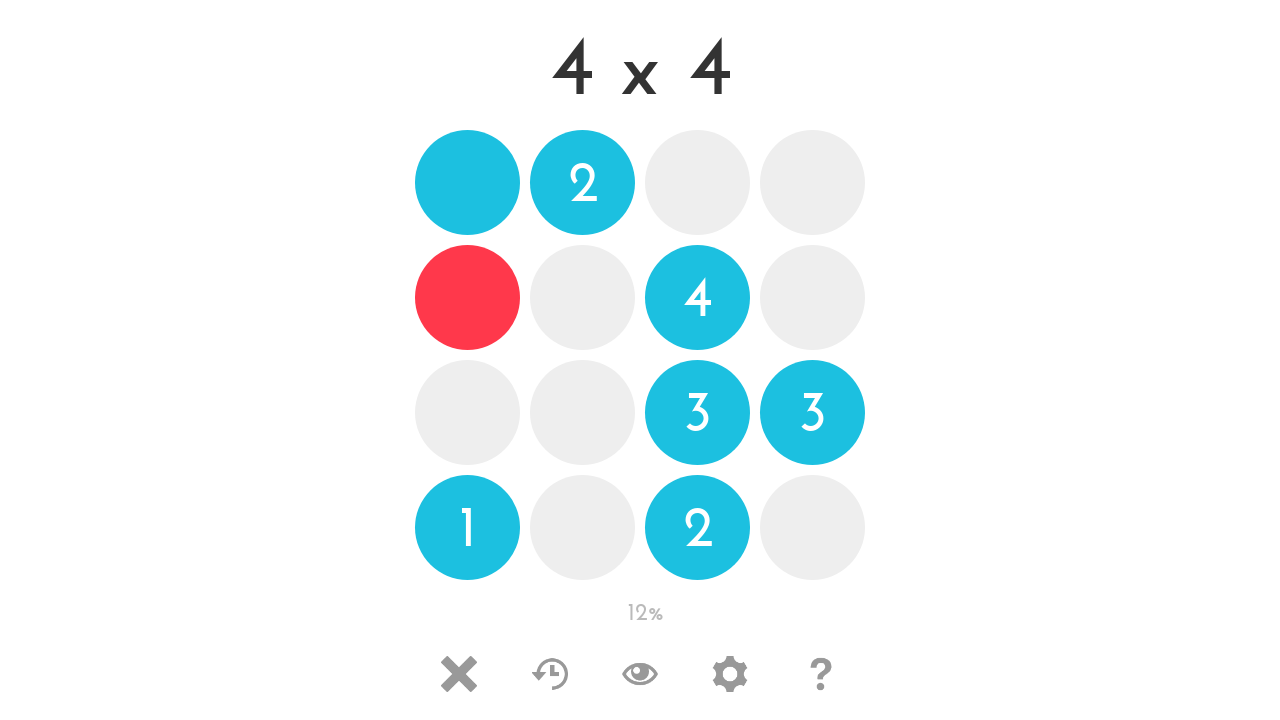

Clicked tile at position (0, 1) to toggle state at (468, 298) on #tile-0-1
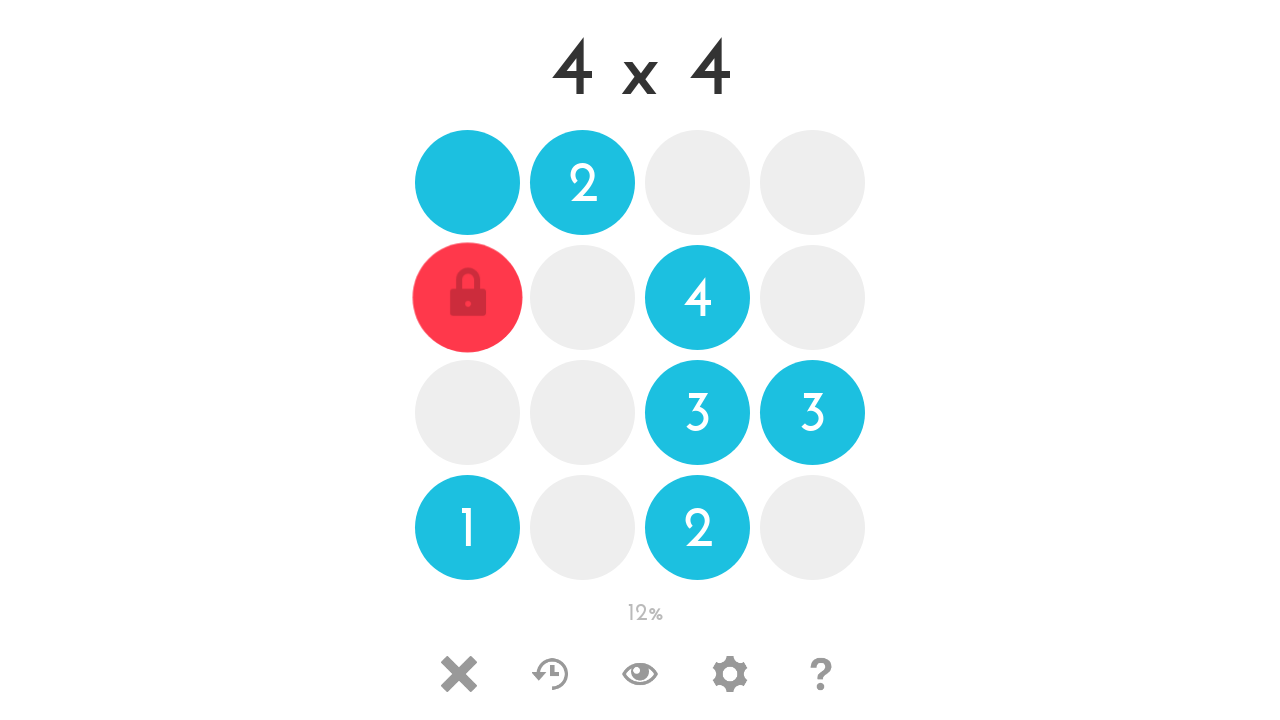

Waited 100ms after tile click
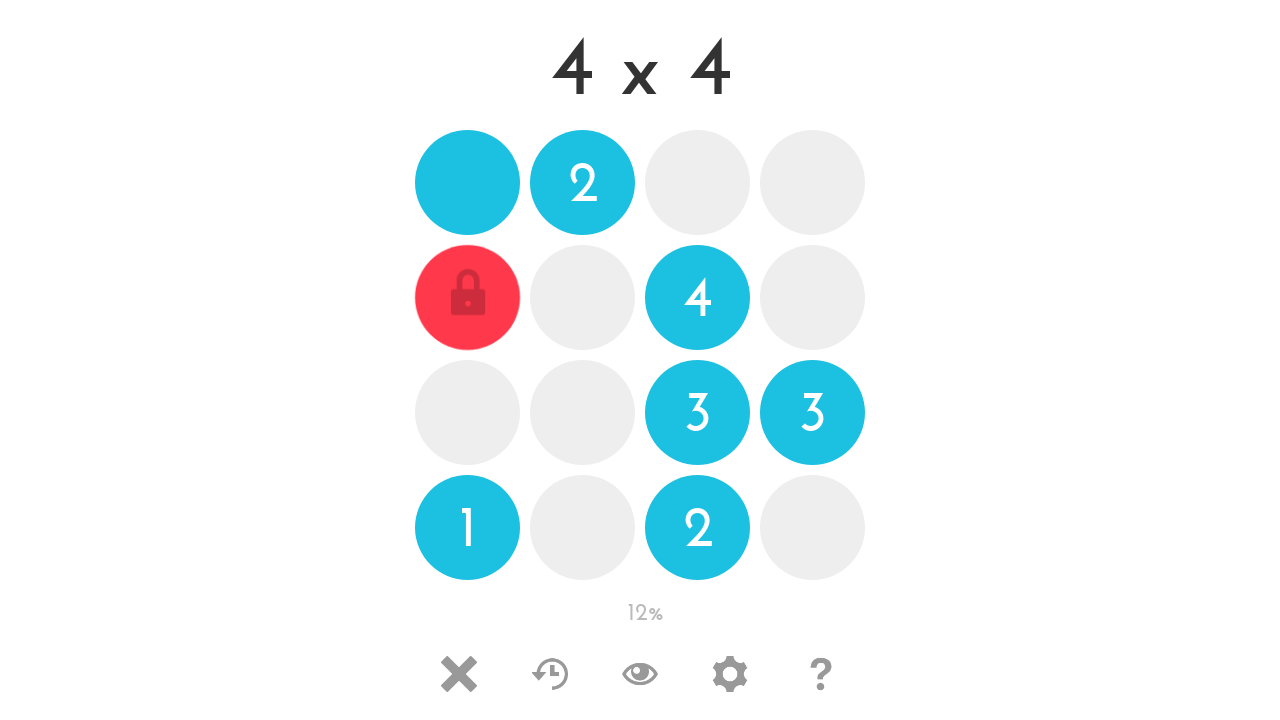

Clicked tile at position (0, 2) to toggle state at (468, 412) on #tile-0-2
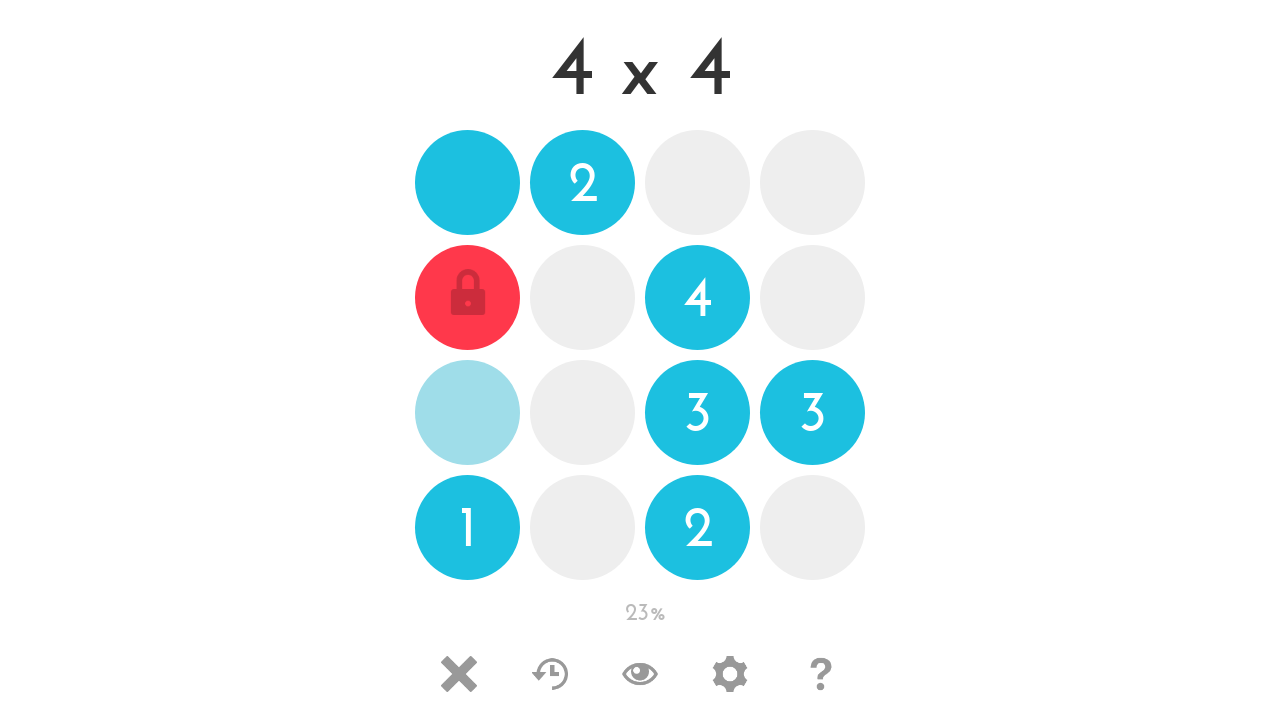

Waited 100ms after tile click
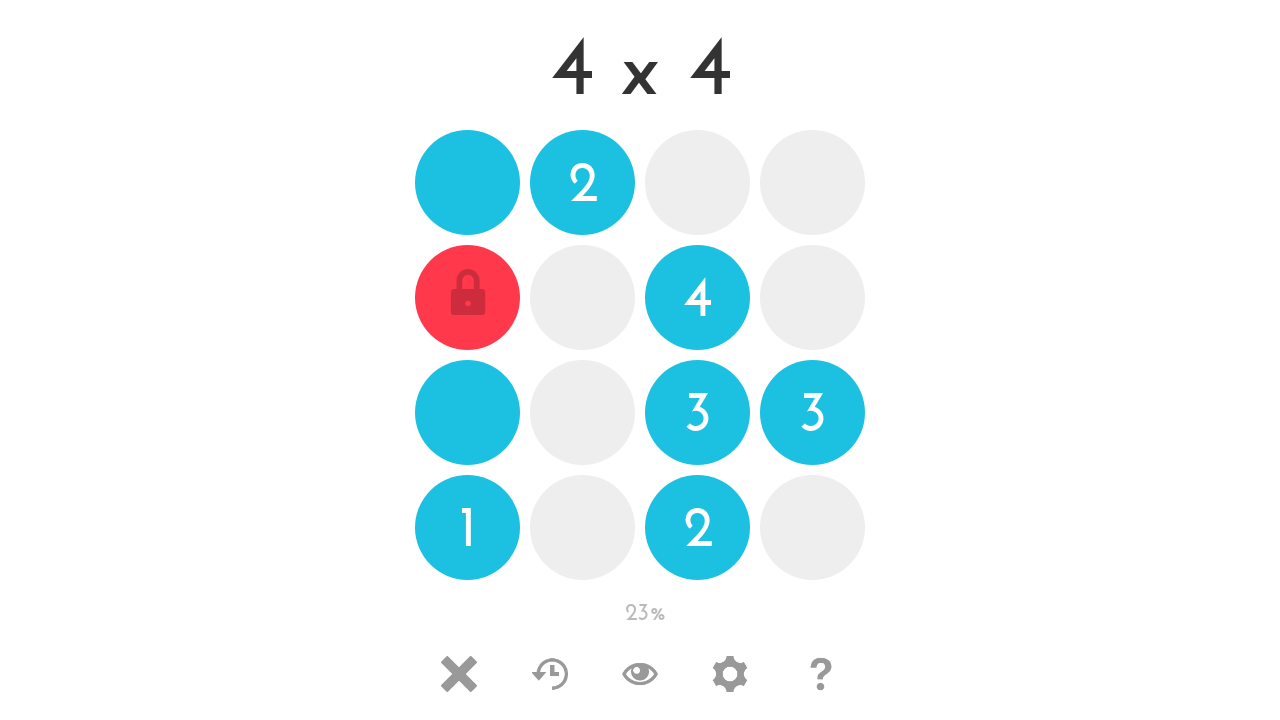

Clicked tile at position (0, 3) to toggle state at (468, 528) on #tile-0-3
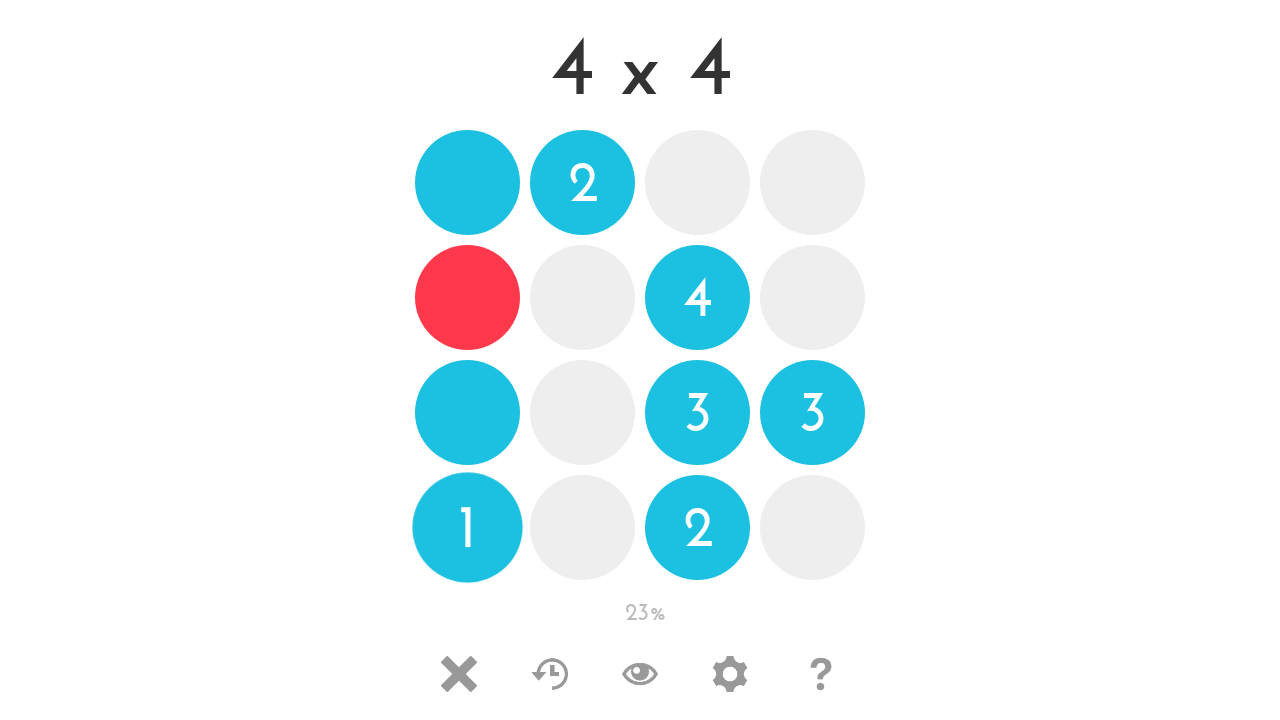

Waited 100ms after tile click
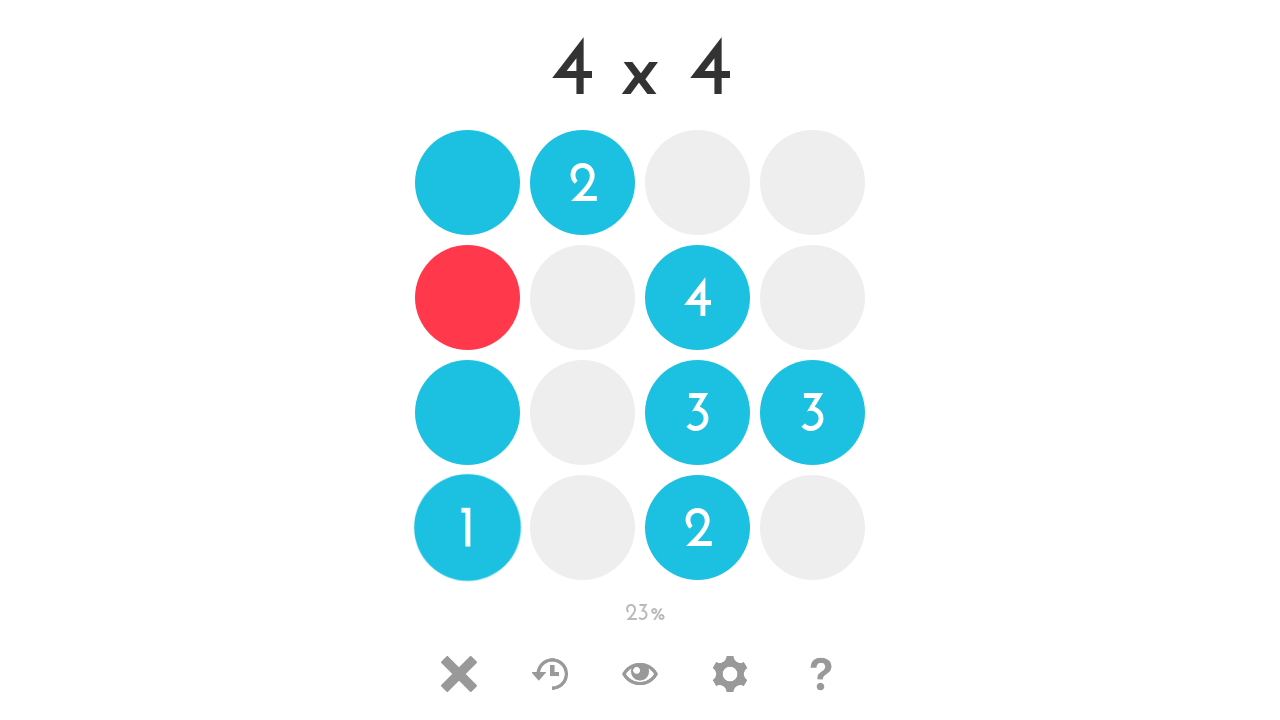

Clicked tile at position (1, 0) to toggle state at (582, 182) on #tile-1-0
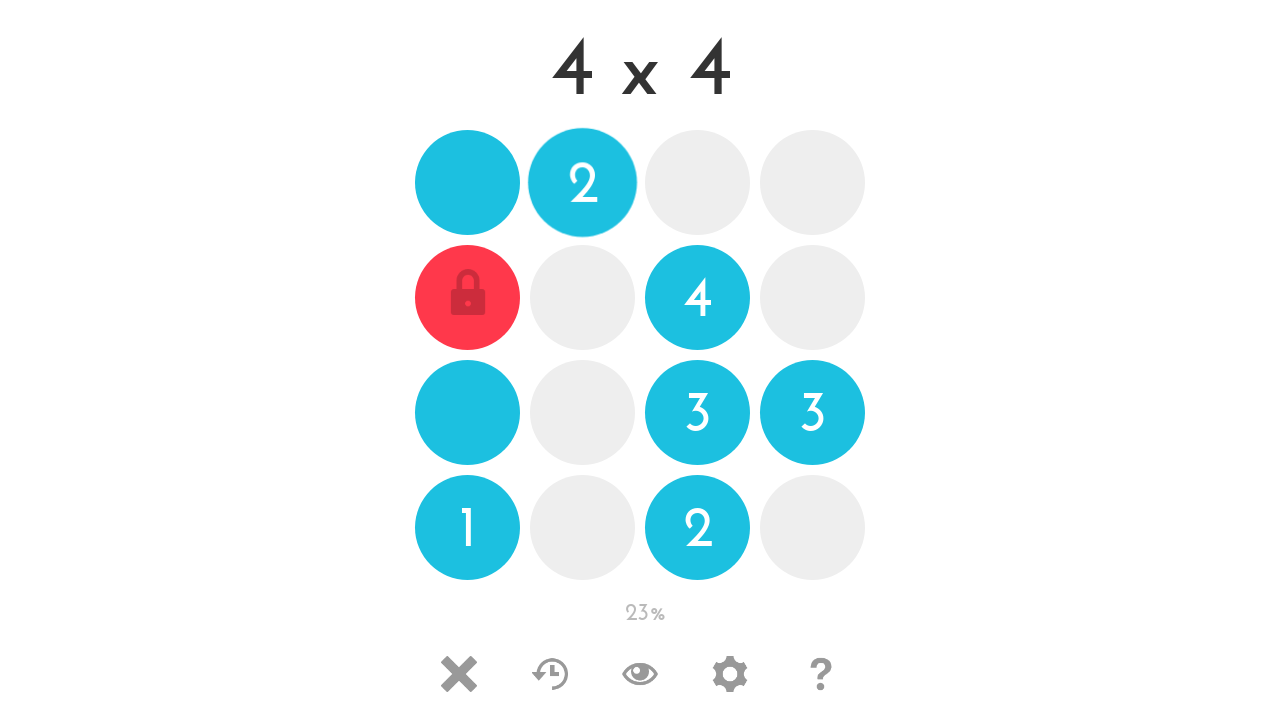

Waited 100ms after tile click
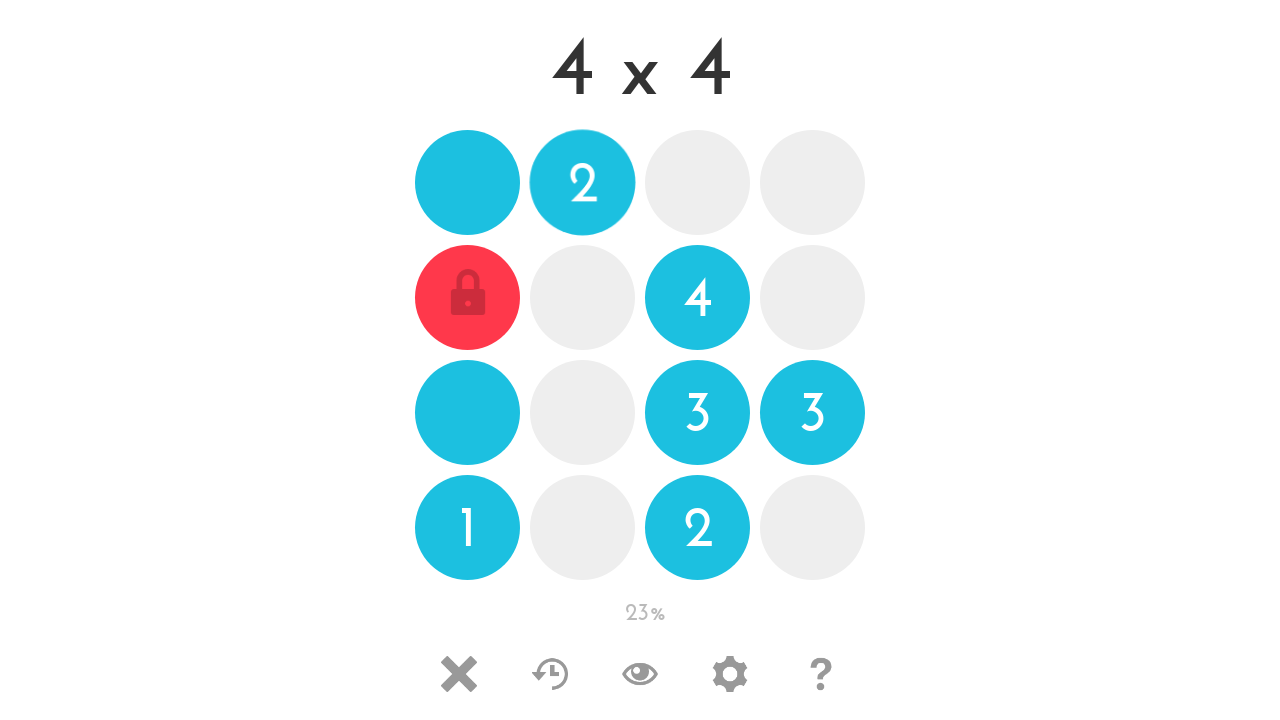

Clicked tile at position (1, 1) to toggle state at (582, 298) on #tile-1-1
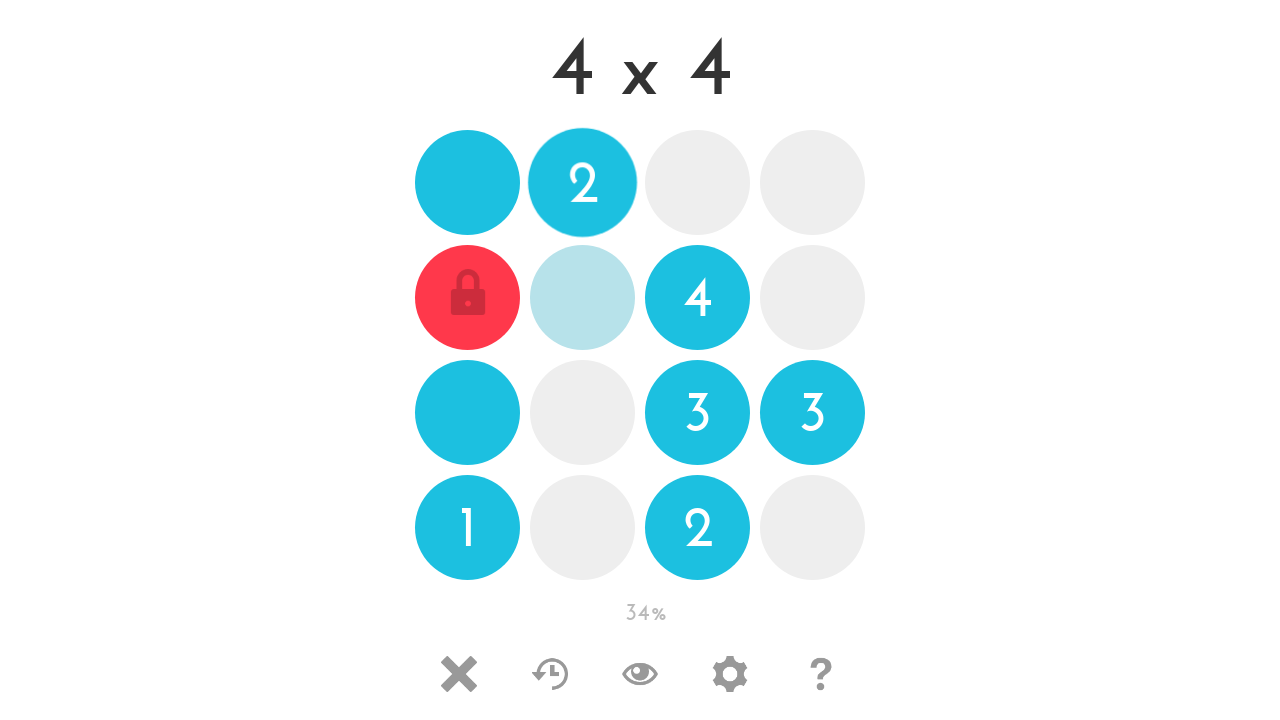

Waited 100ms after tile click
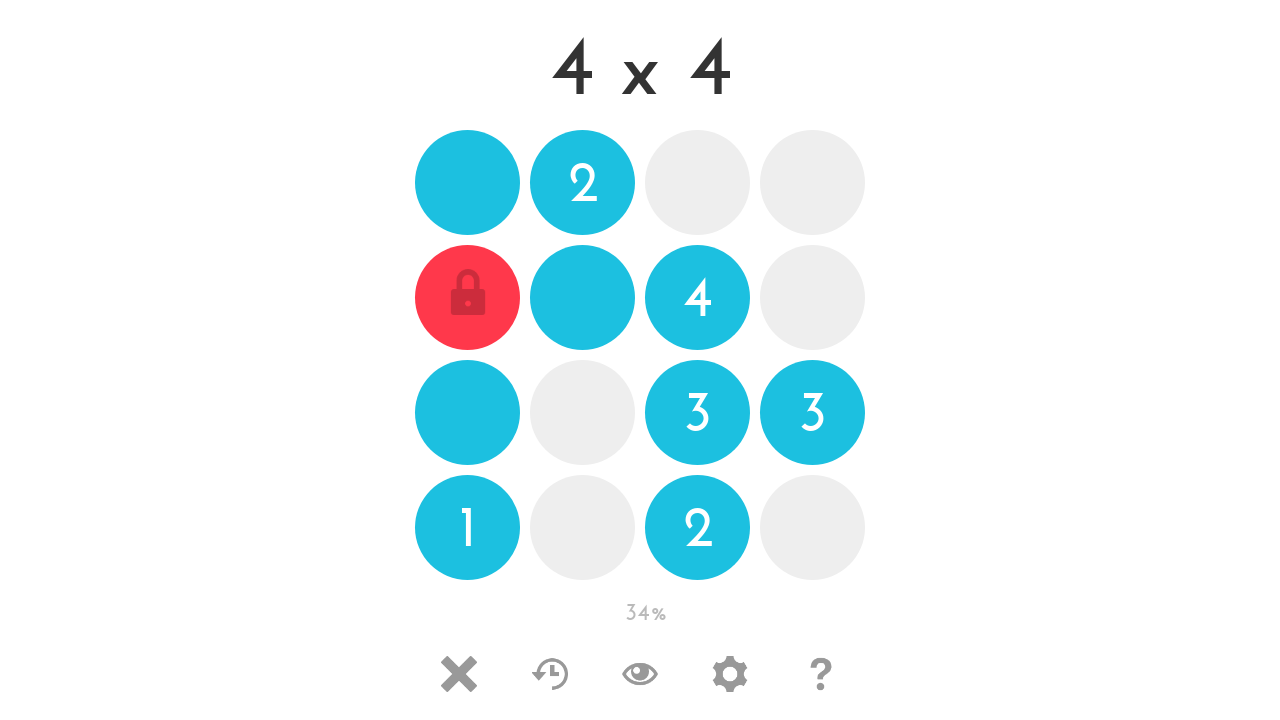

Clicked tile at position (1, 2) to toggle state at (582, 412) on #tile-1-2
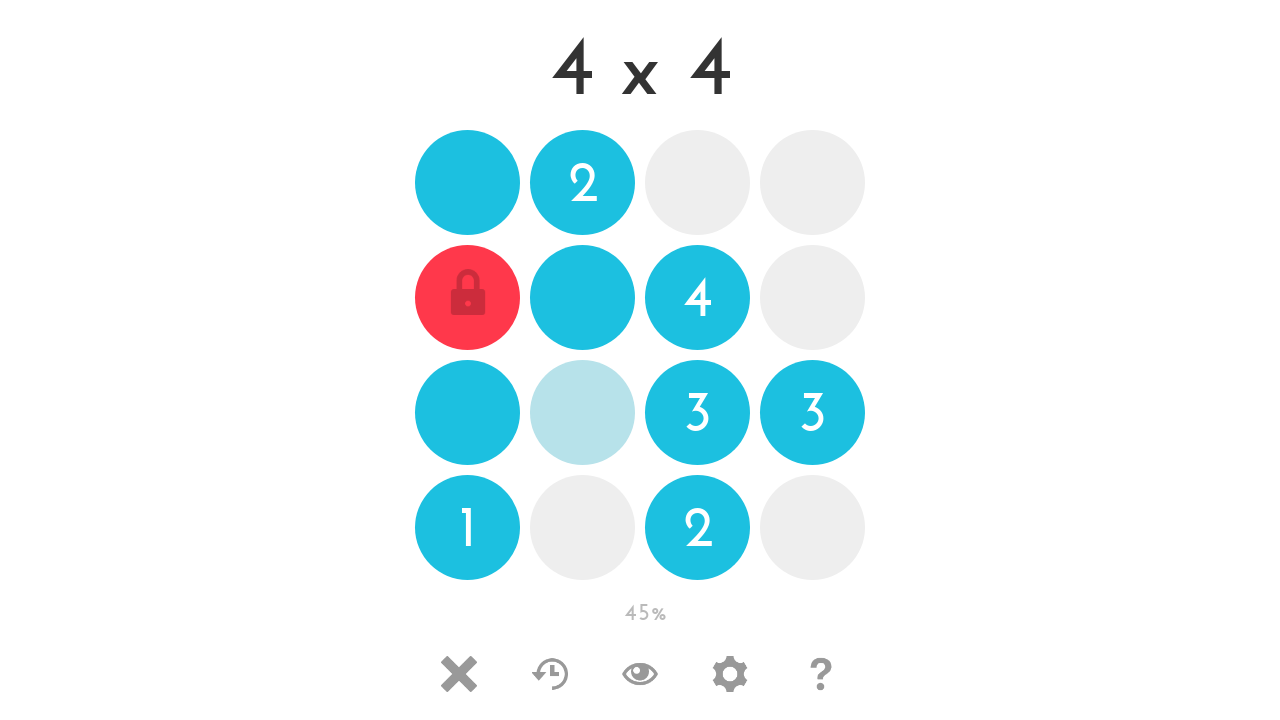

Waited 100ms after tile click
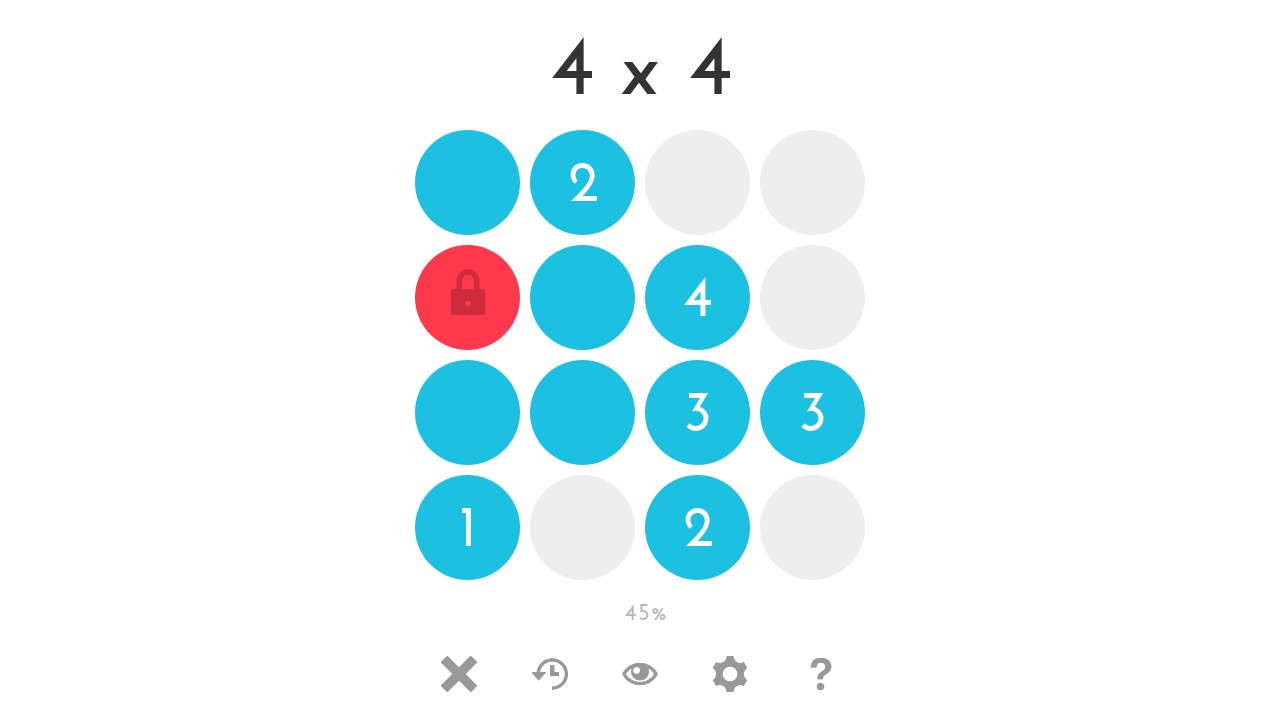

Clicked tile at position (1, 3) to toggle state at (582, 528) on #tile-1-3
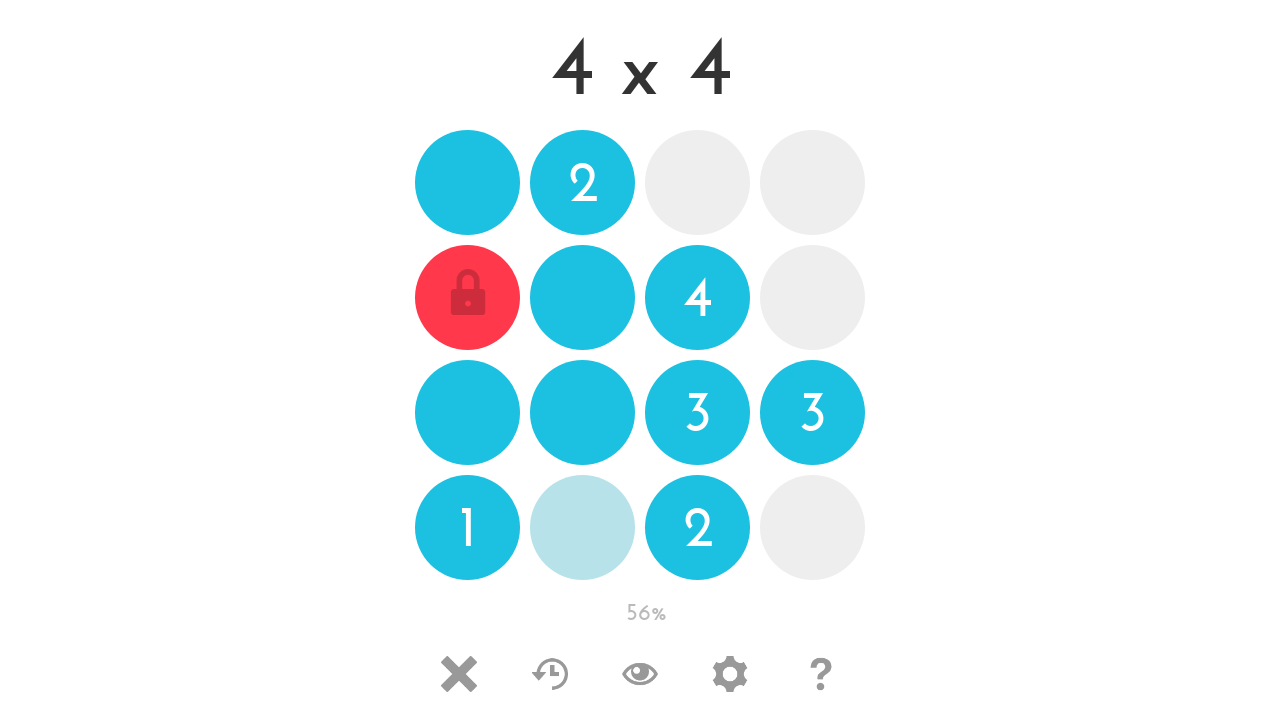

Waited 100ms after tile click
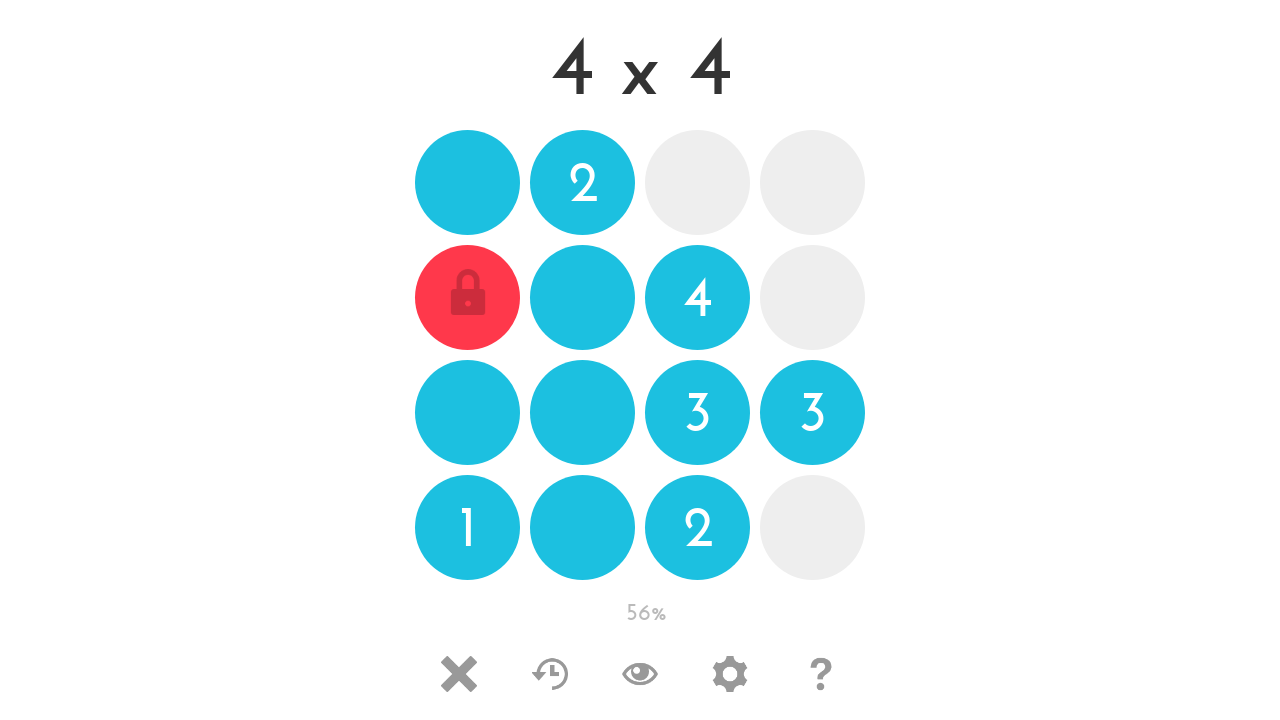

Clicked tile at position (2, 0) to toggle state at (698, 182) on #tile-2-0
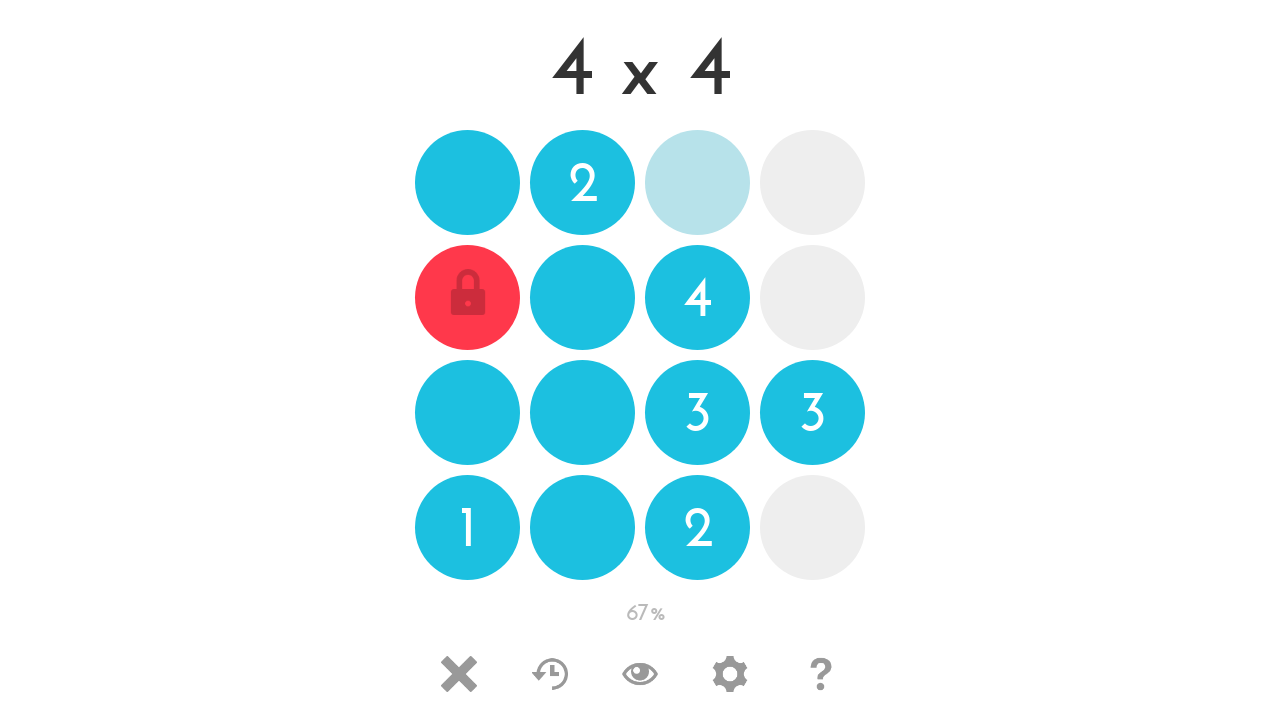

Waited 100ms after tile click
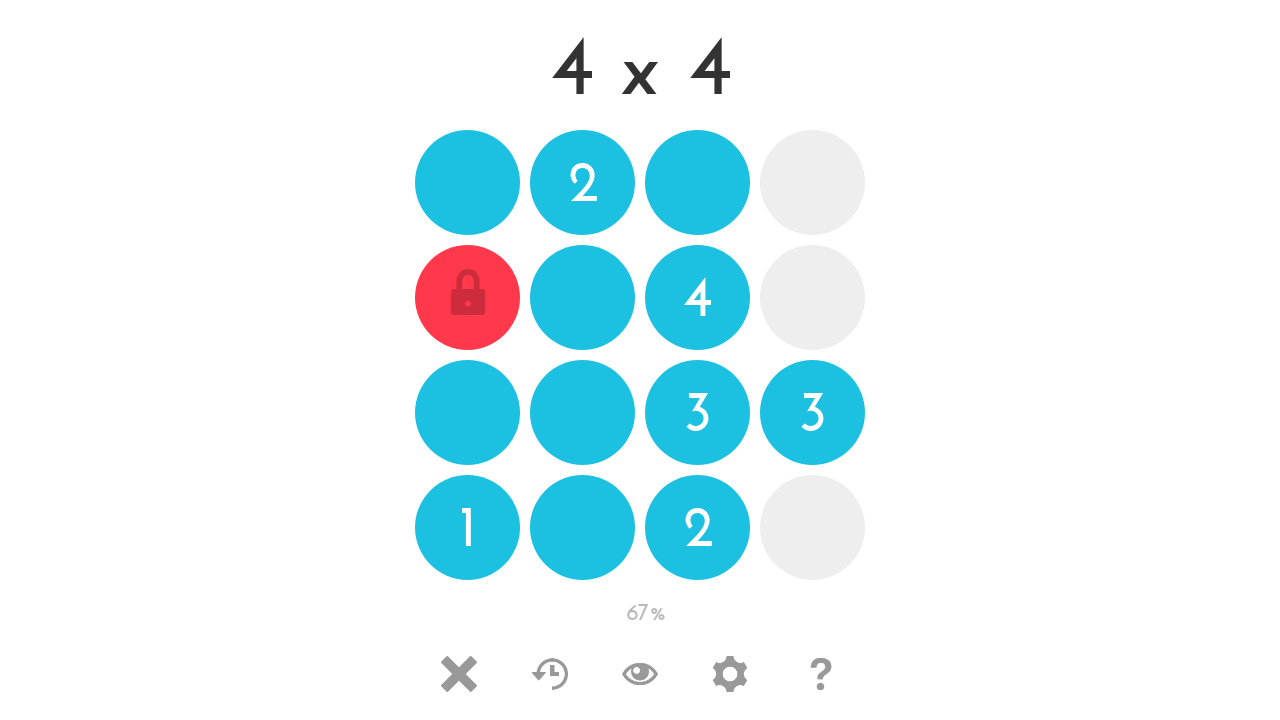

Clicked tile at position (2, 1) to toggle state at (698, 298) on #tile-2-1
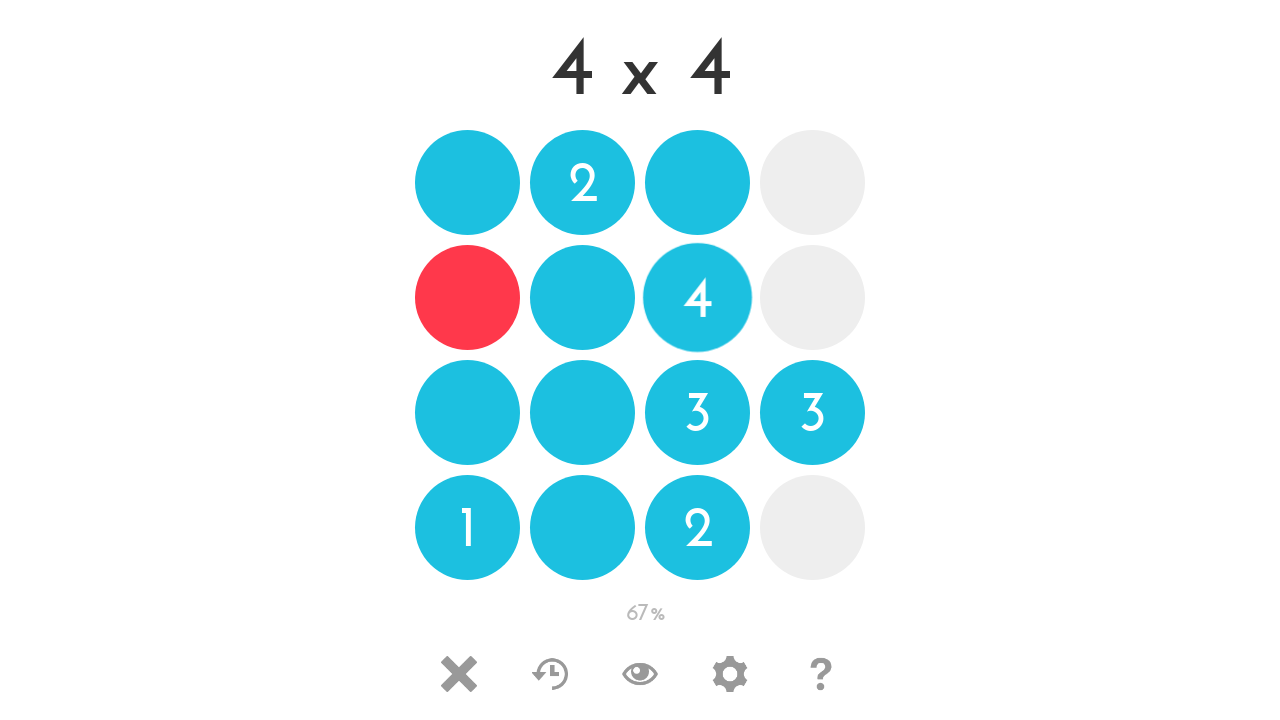

Waited 100ms after tile click
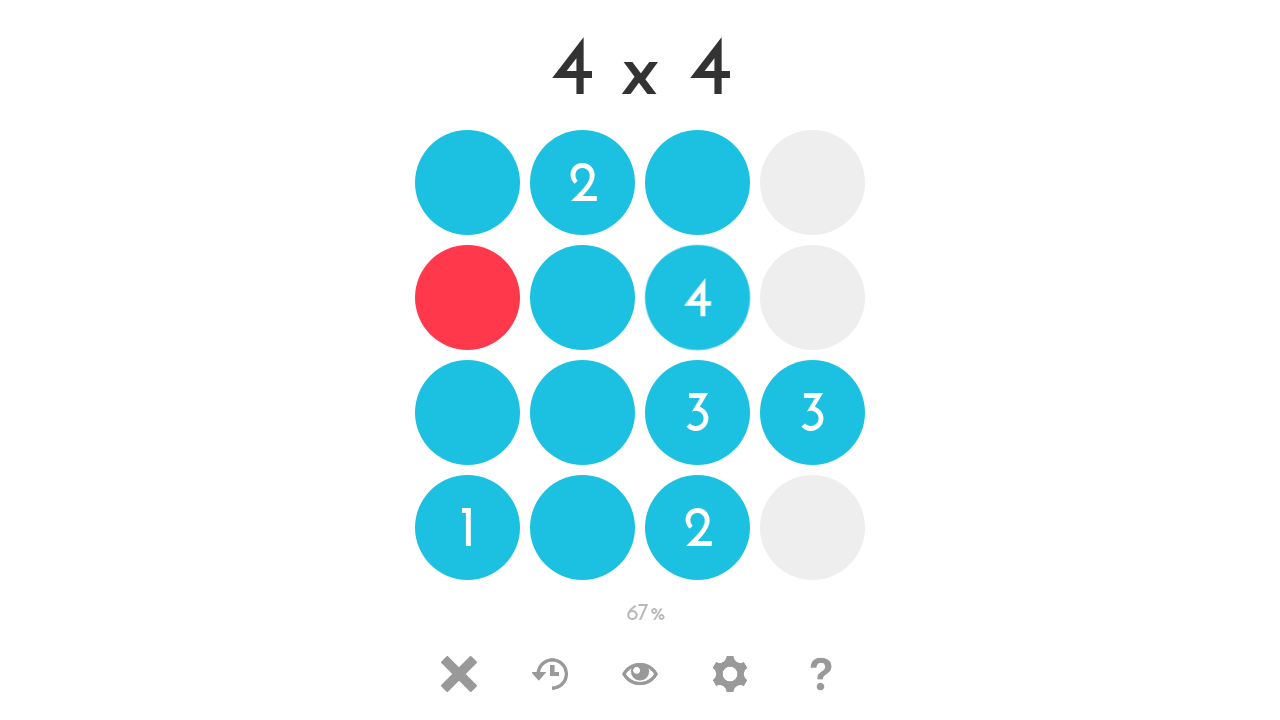

Clicked tile at position (2, 2) to toggle state at (698, 412) on #tile-2-2
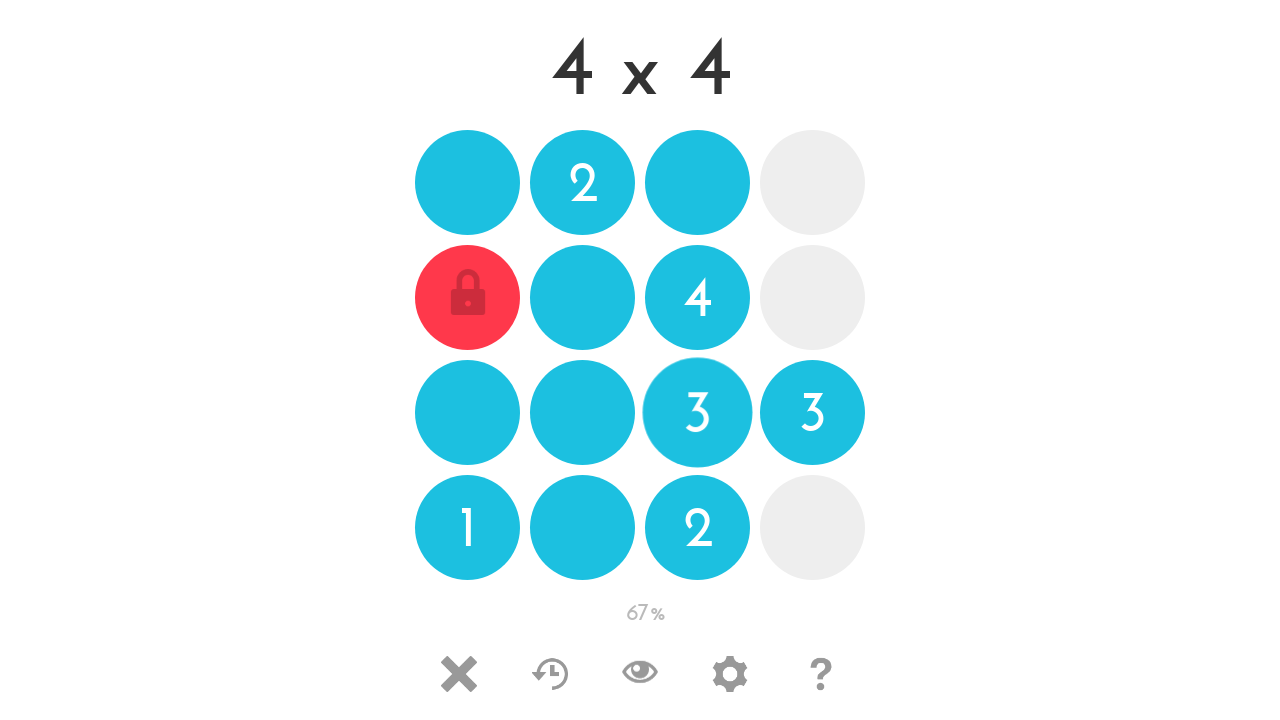

Waited 100ms after tile click
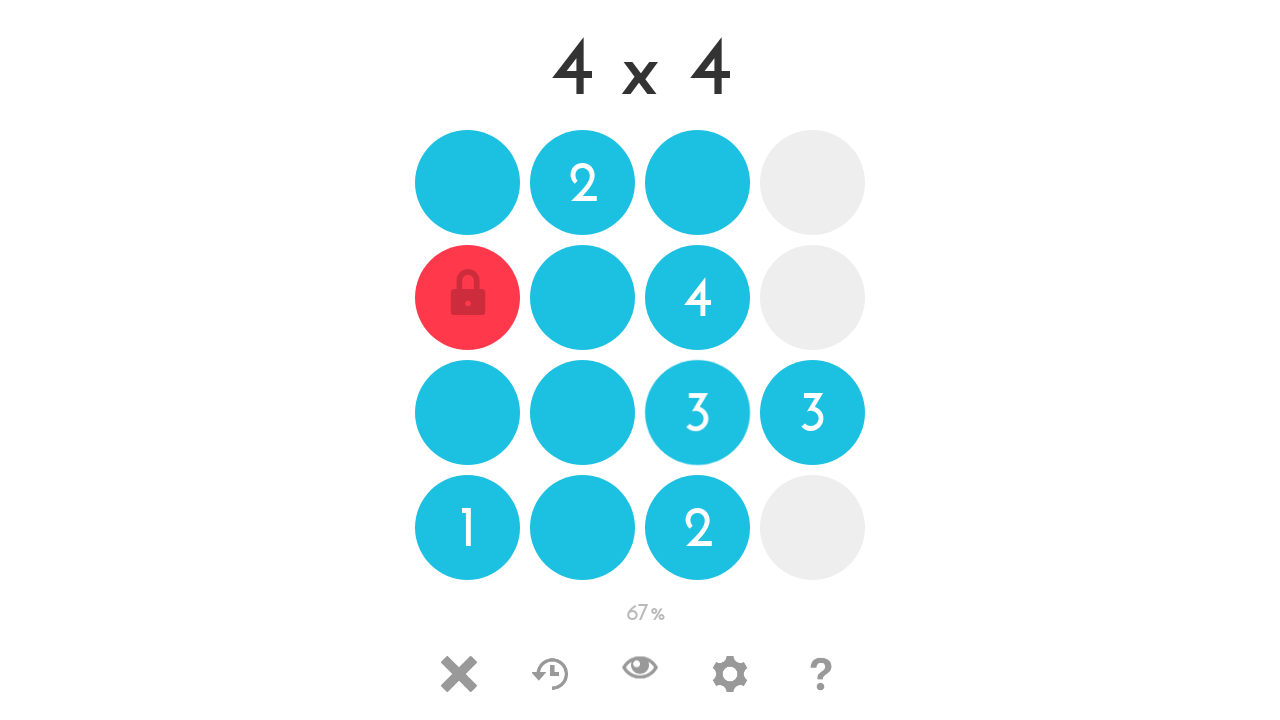

Clicked tile at position (2, 3) to toggle state at (698, 528) on #tile-2-3
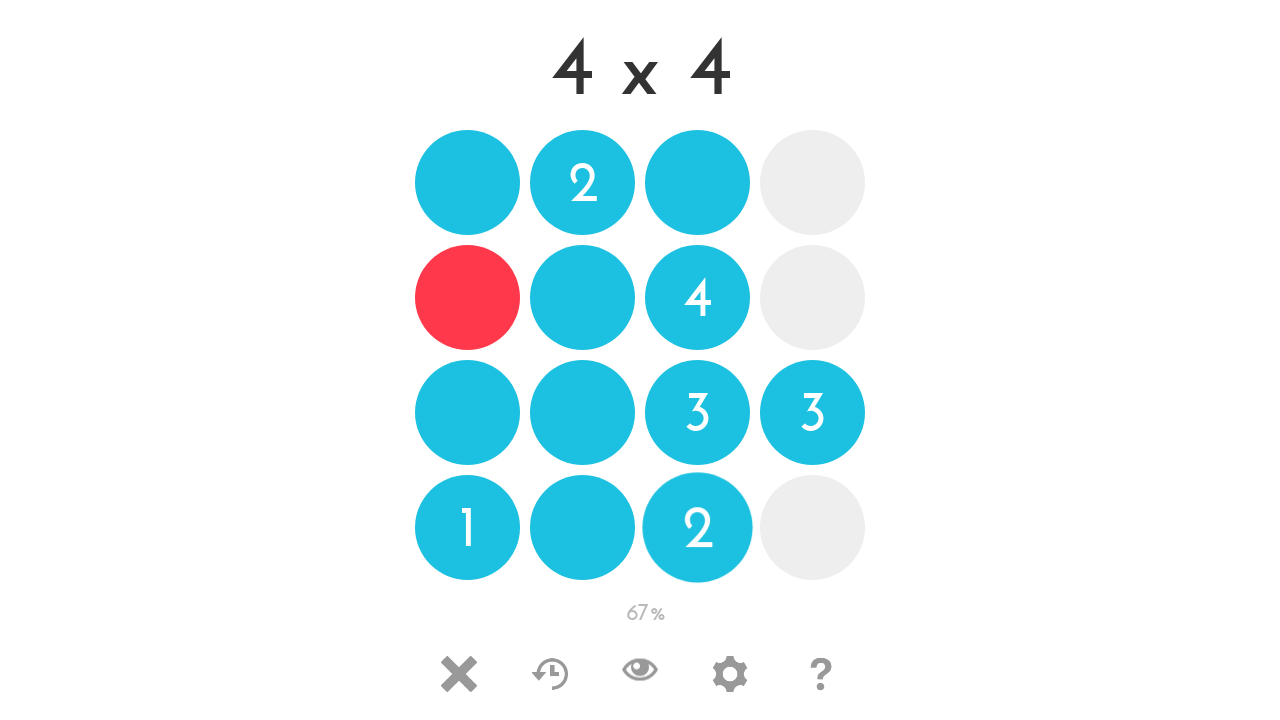

Waited 100ms after tile click
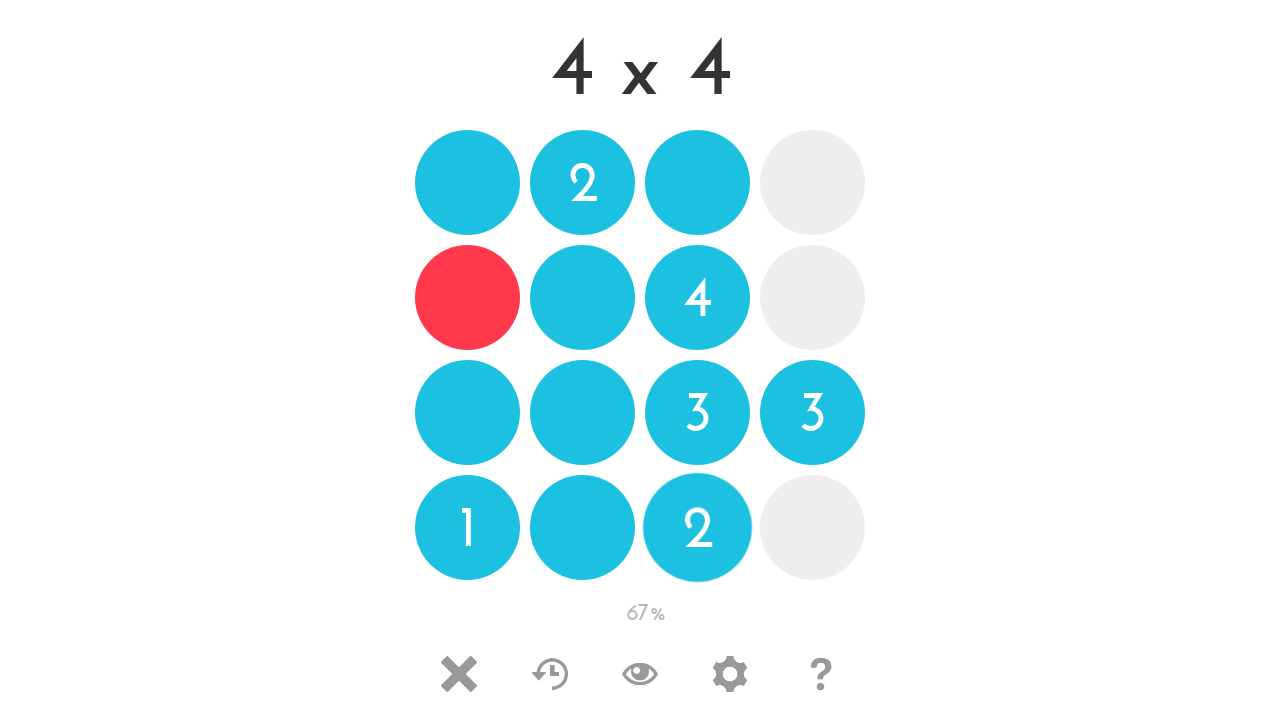

Clicked tile at position (3, 0) to toggle state at (812, 182) on #tile-3-0
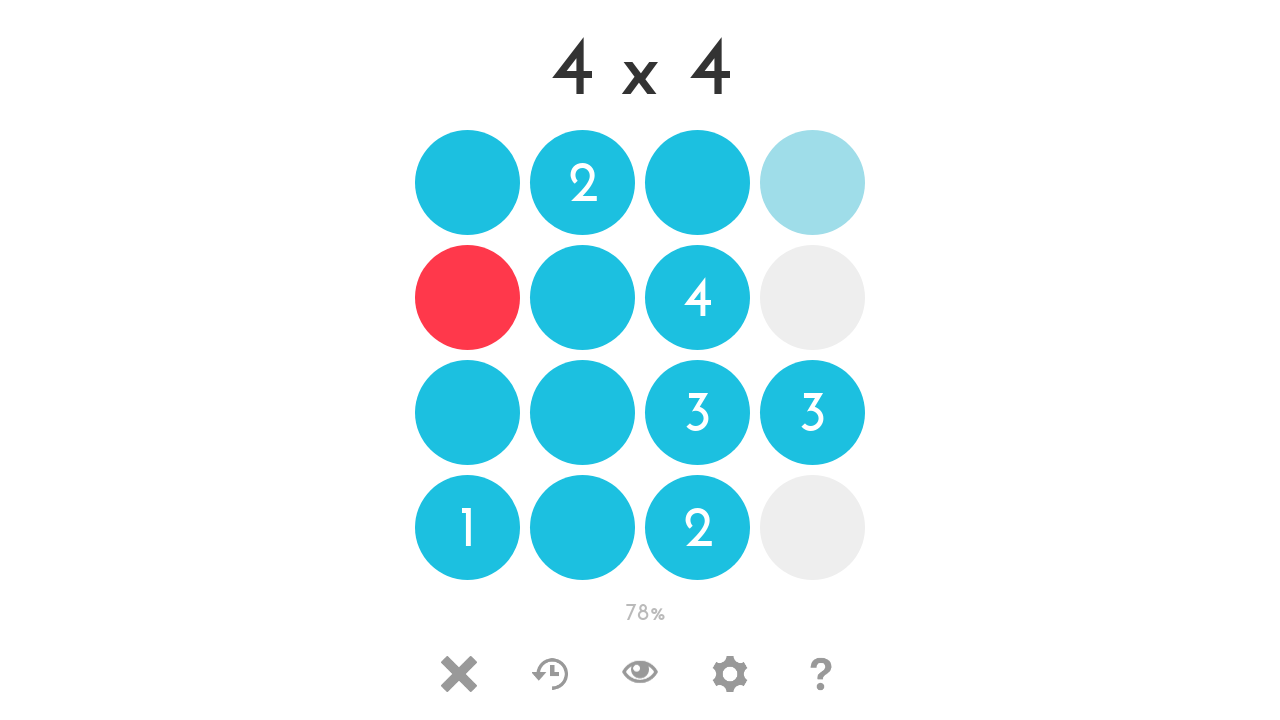

Waited 100ms after tile click
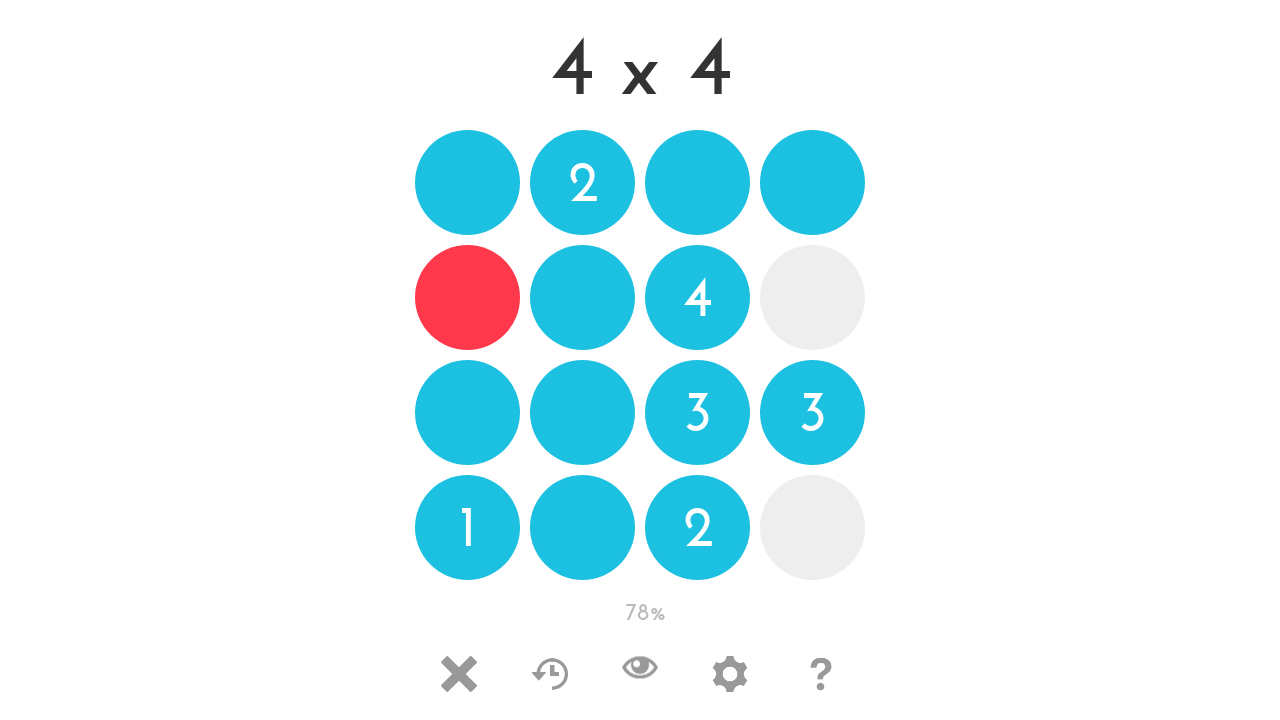

Clicked tile at position (3, 1) to toggle state at (812, 298) on #tile-3-1
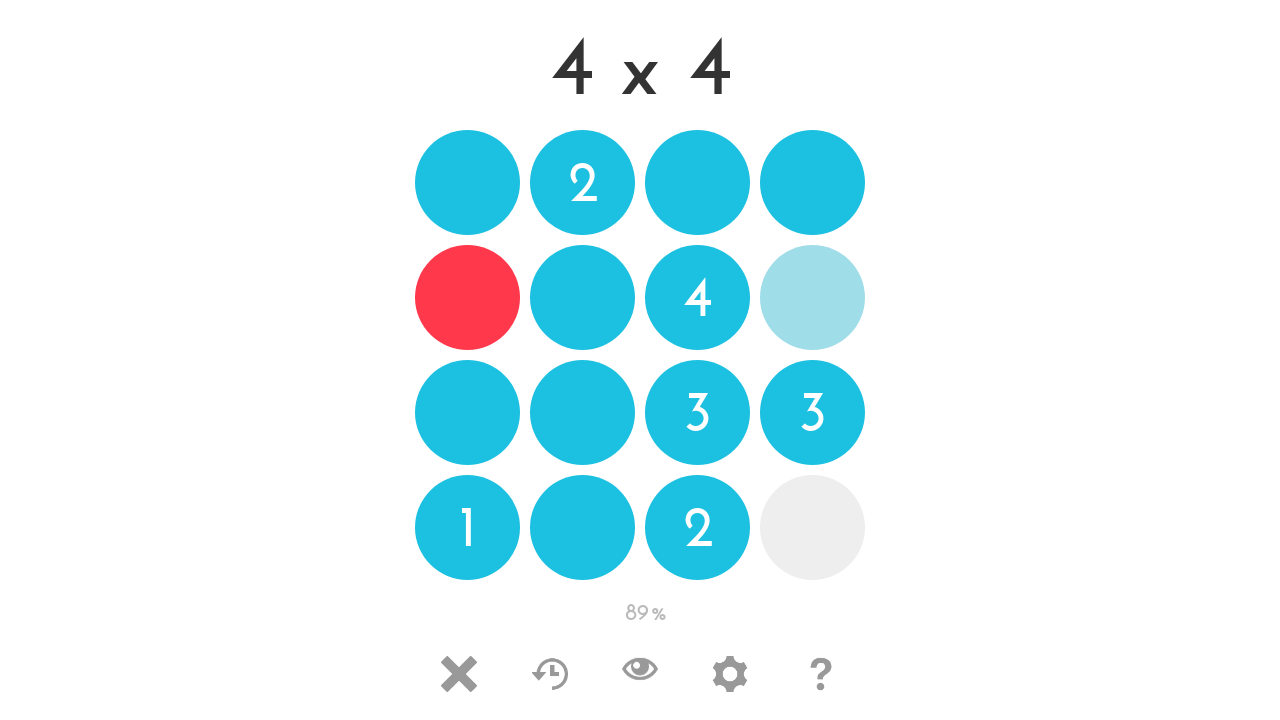

Waited 100ms after tile click
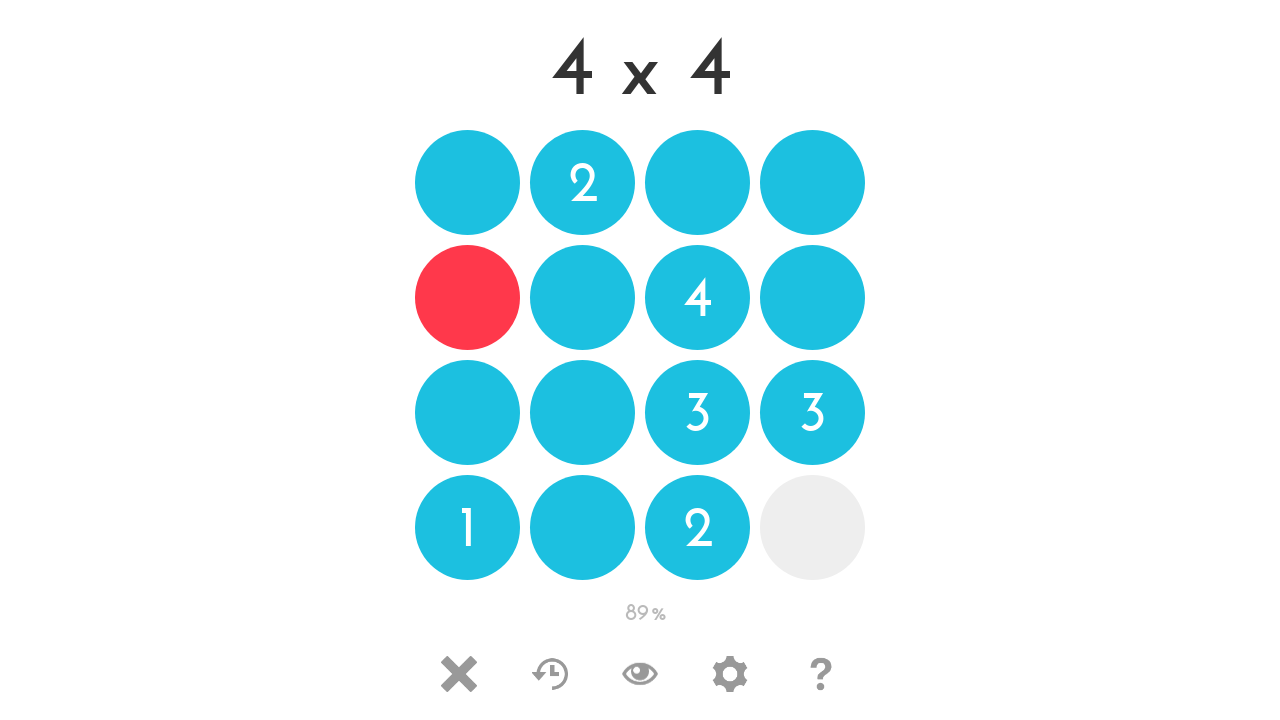

Clicked tile at position (3, 2) to toggle state at (812, 412) on #tile-3-2
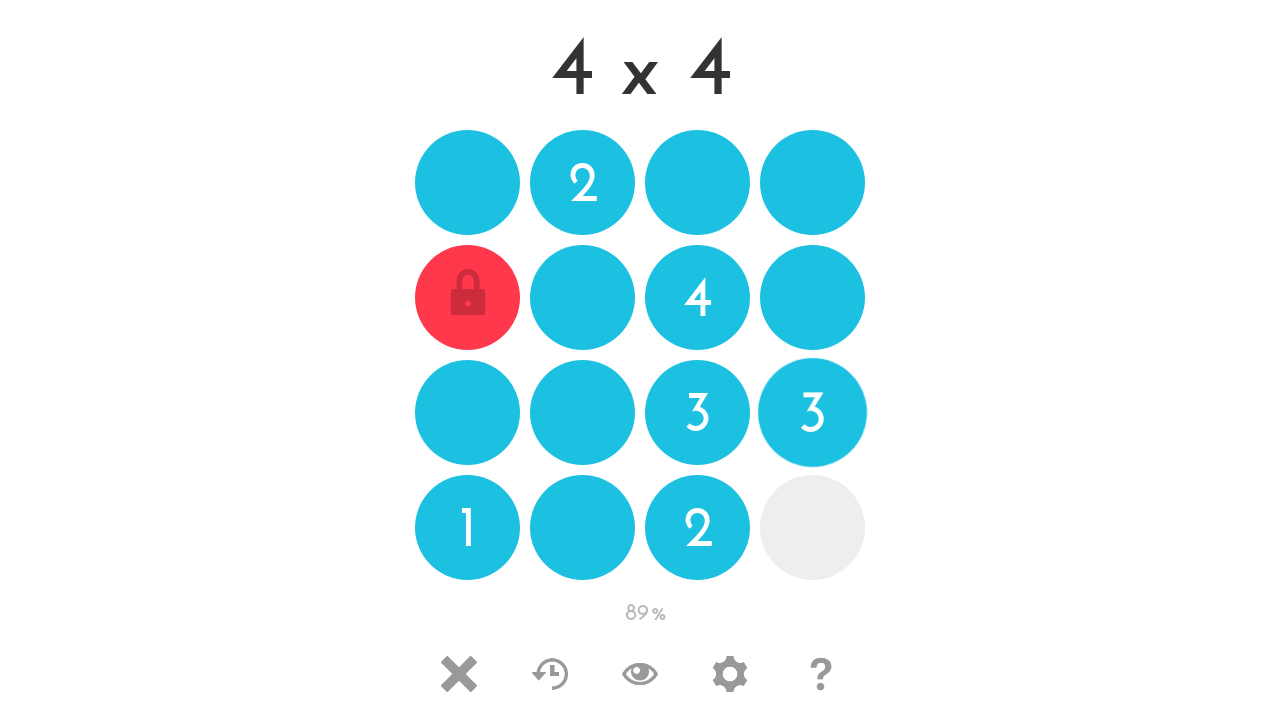

Waited 100ms after tile click
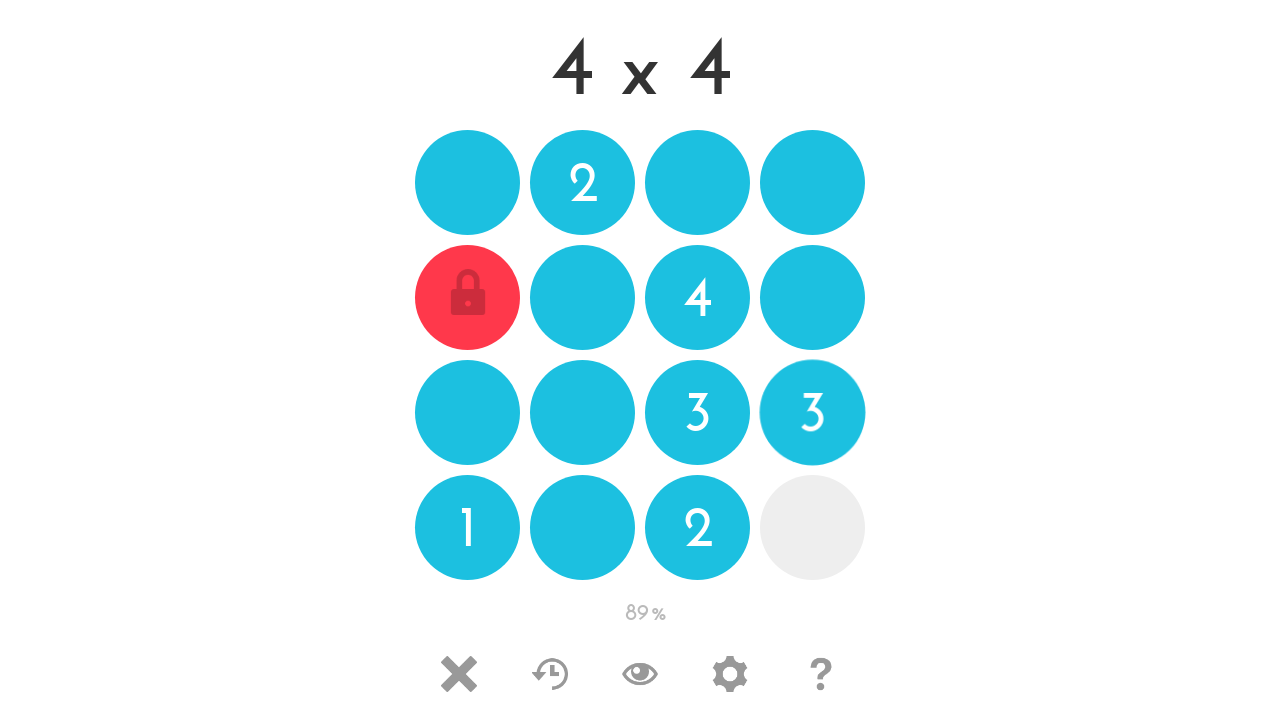

Clicked tile at position (3, 3) to toggle state at (812, 528) on #tile-3-3
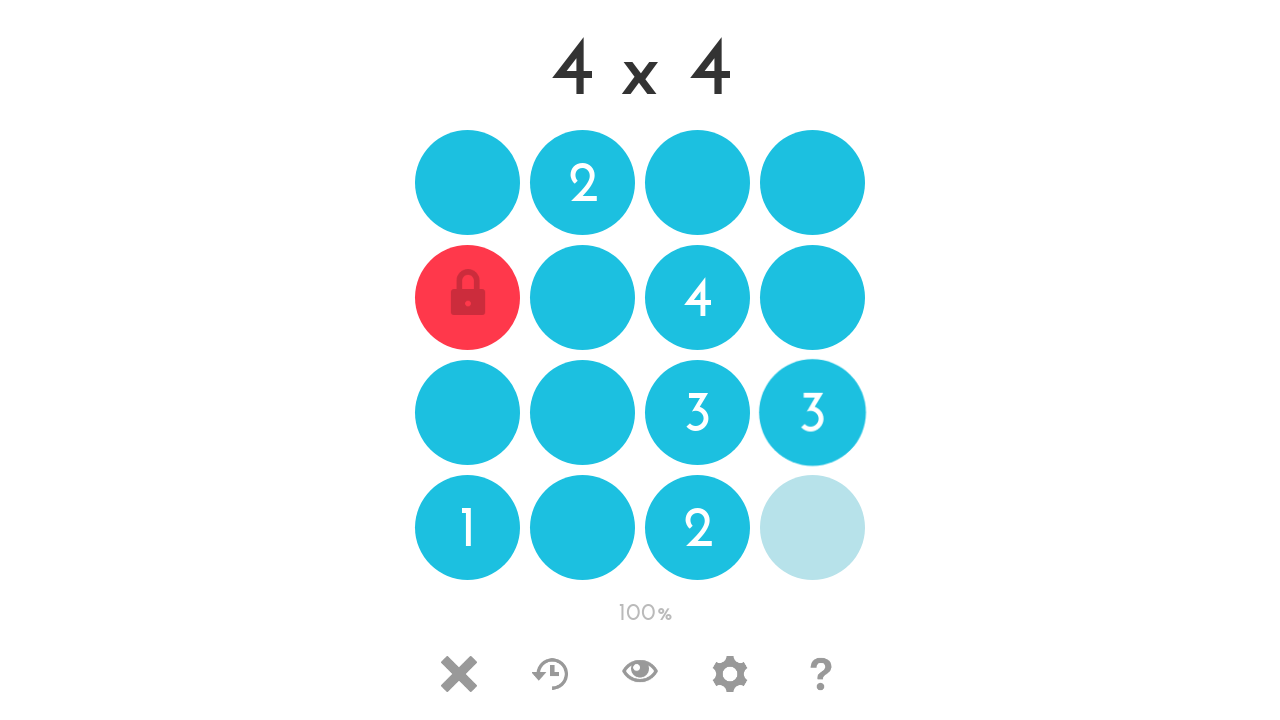

Waited 100ms after tile click
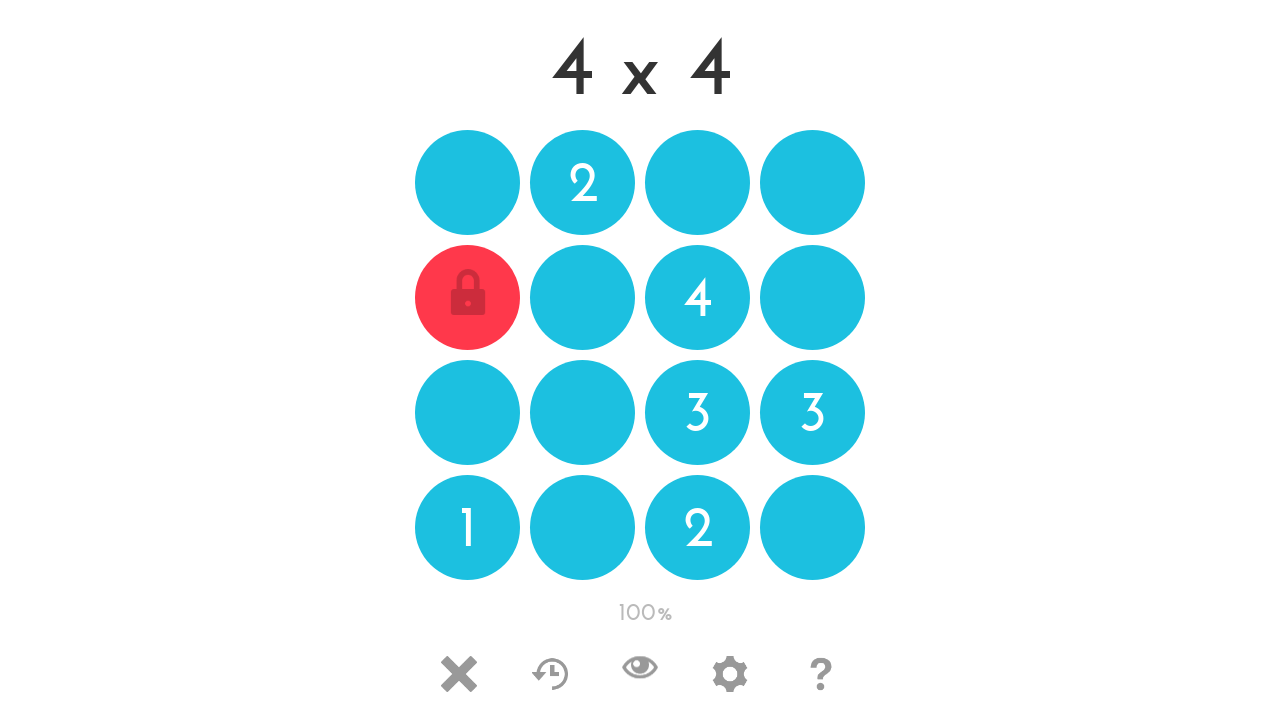

Waited 500ms for game completion check
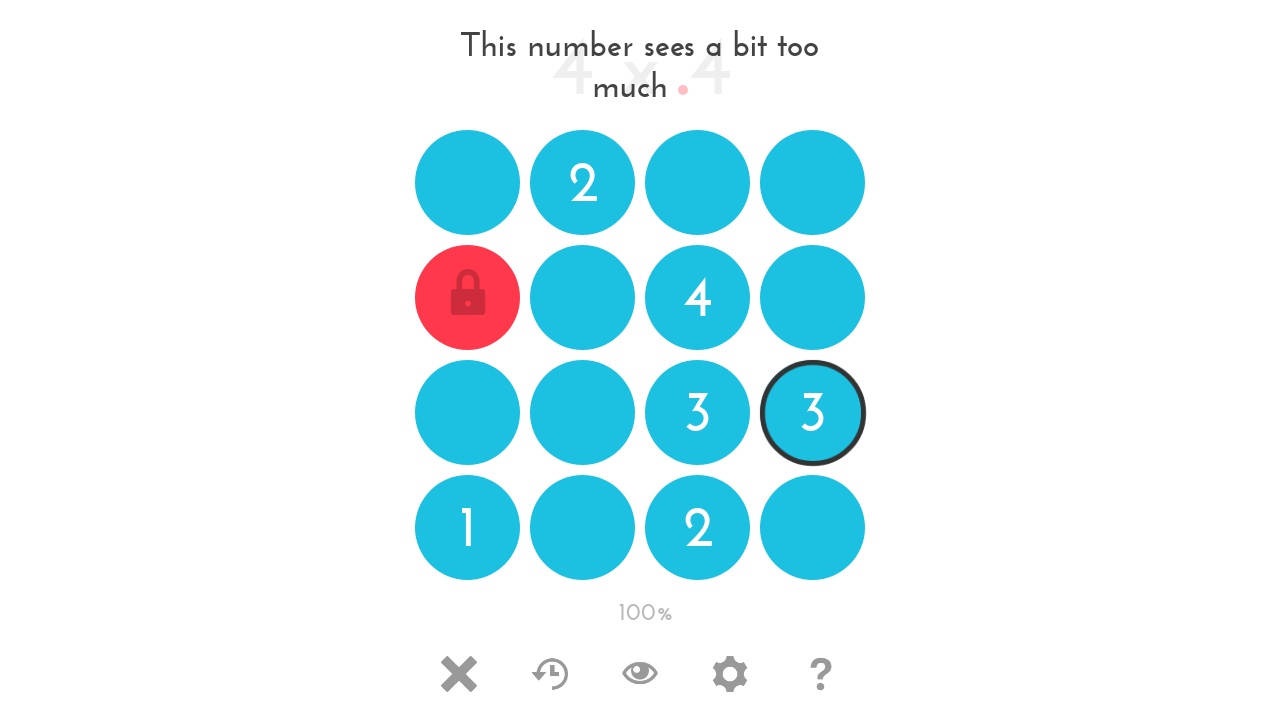

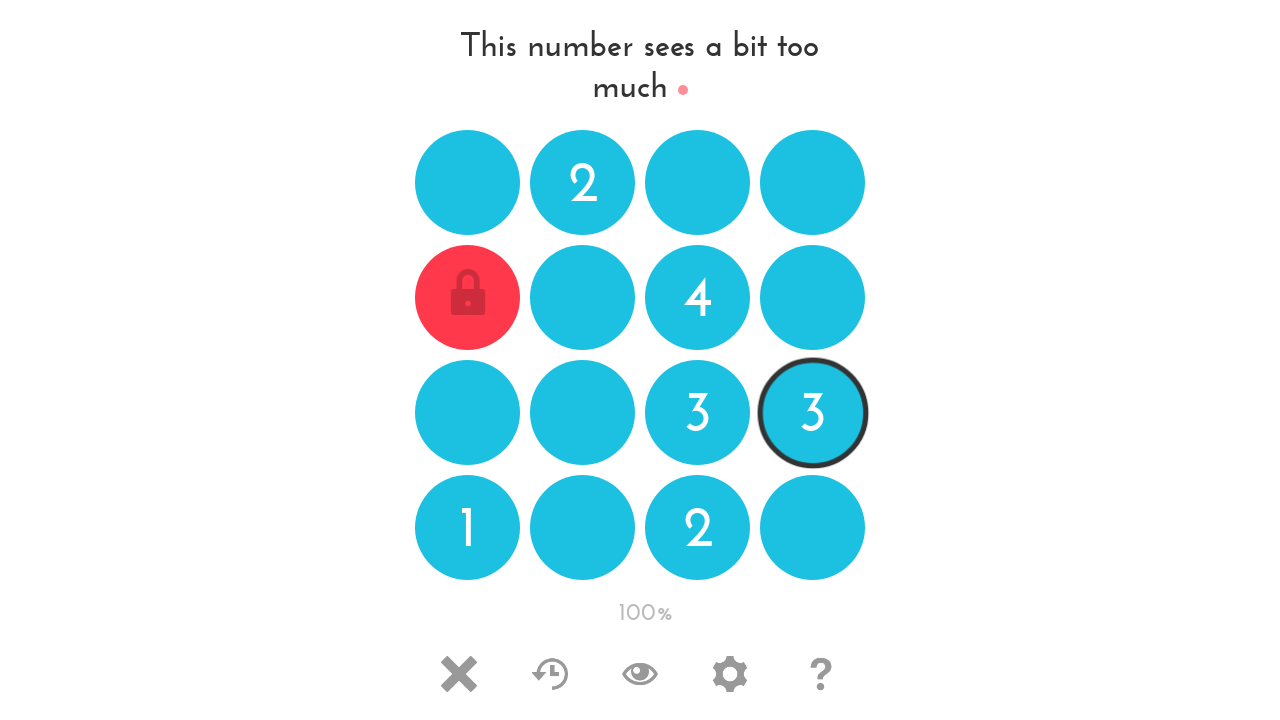